Validates forms on the page by checking for form elements and common form fields like name, email, message, and submit button

Starting URL: https://pinoypetplan.com/

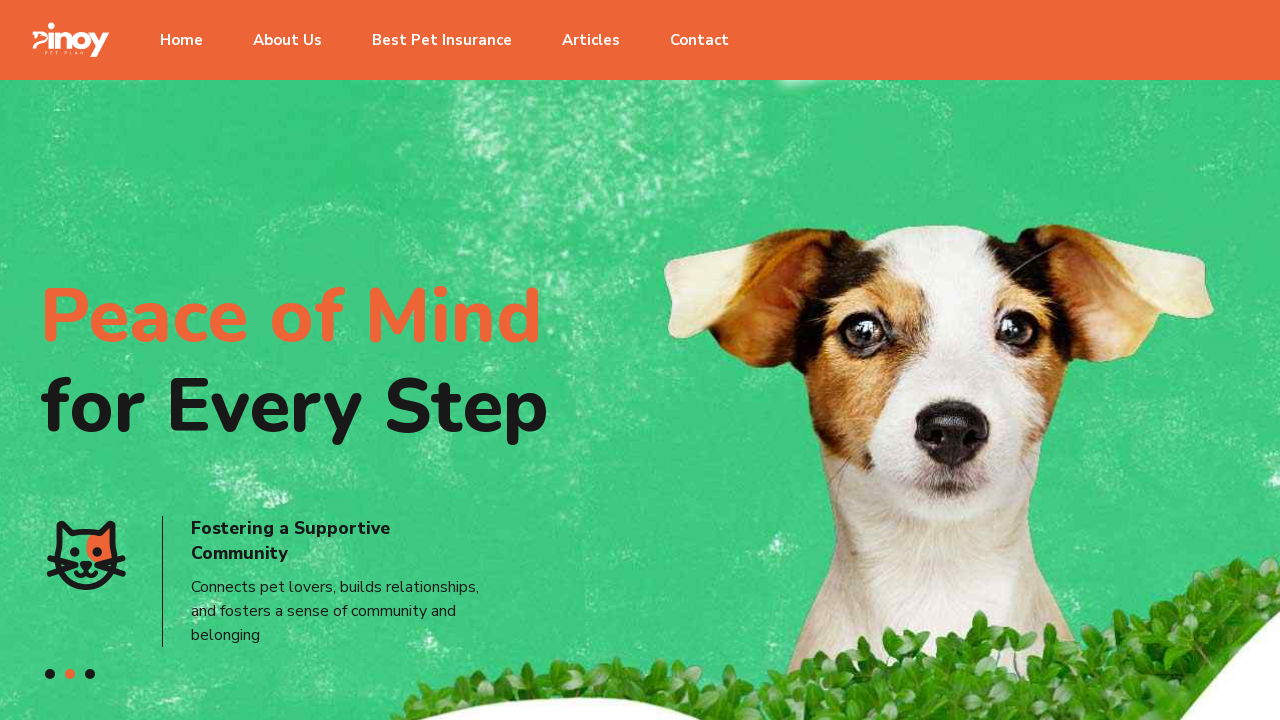

Waited for page to reach networkidle state
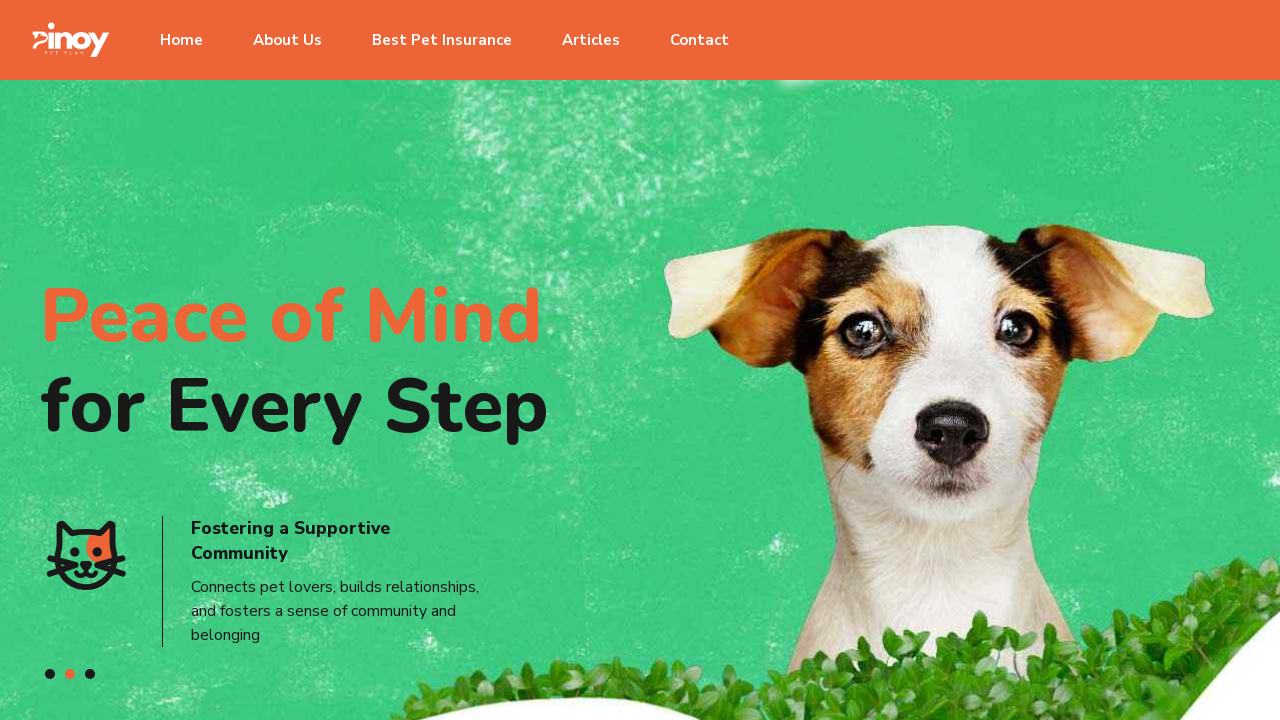

Located form elements with selector 'form'
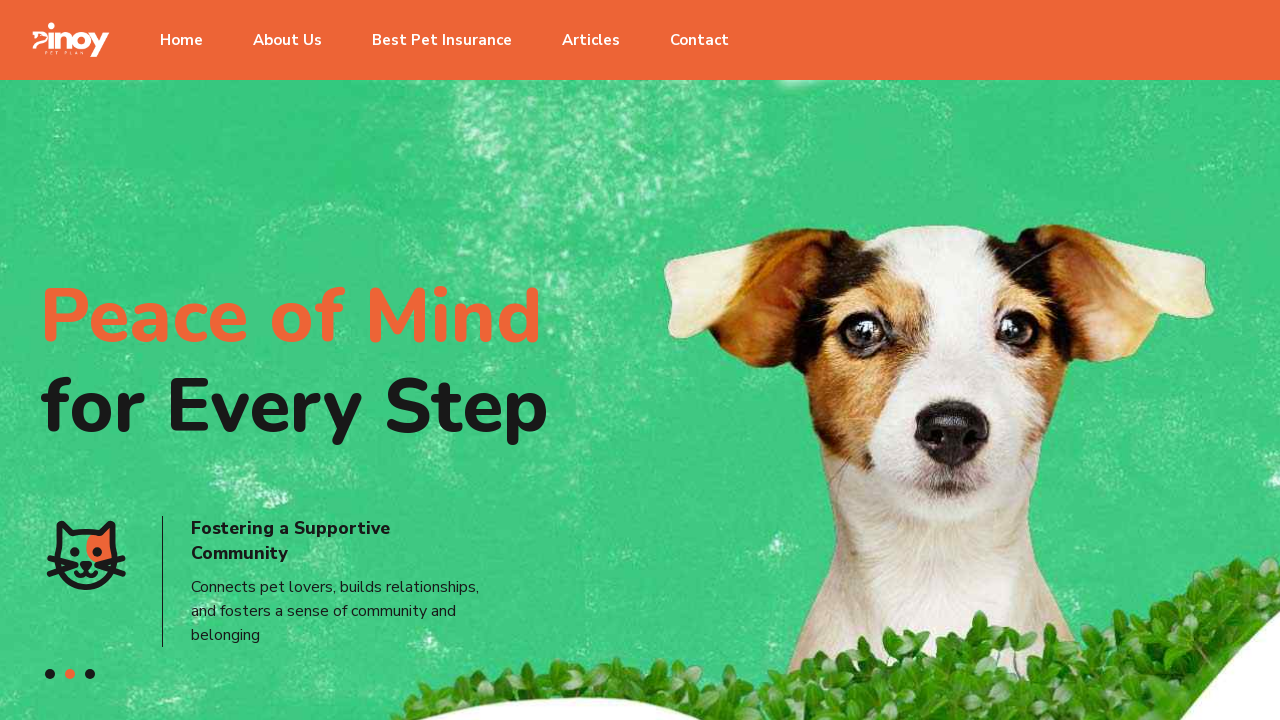

Form found and visible with selector 'form'
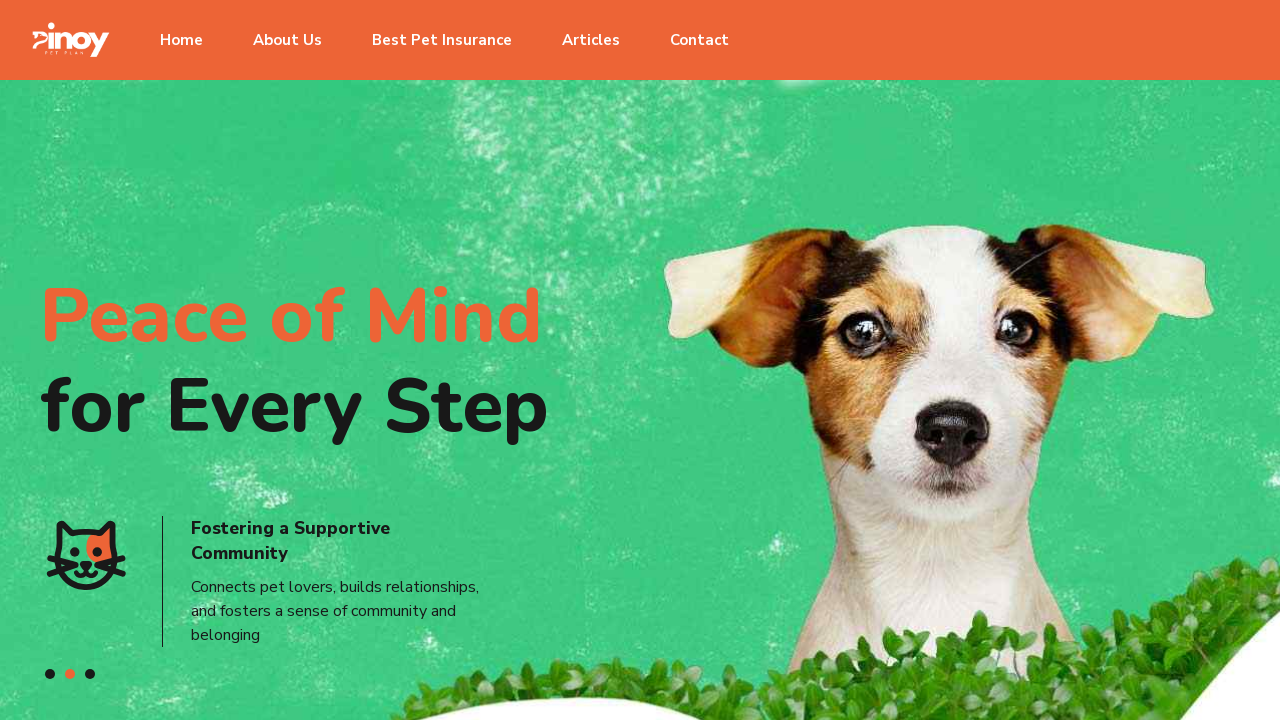

Located form field 'name' with selector 'input[name*="name" i], input[id*="name" i], input[placeholder*="name" i]'
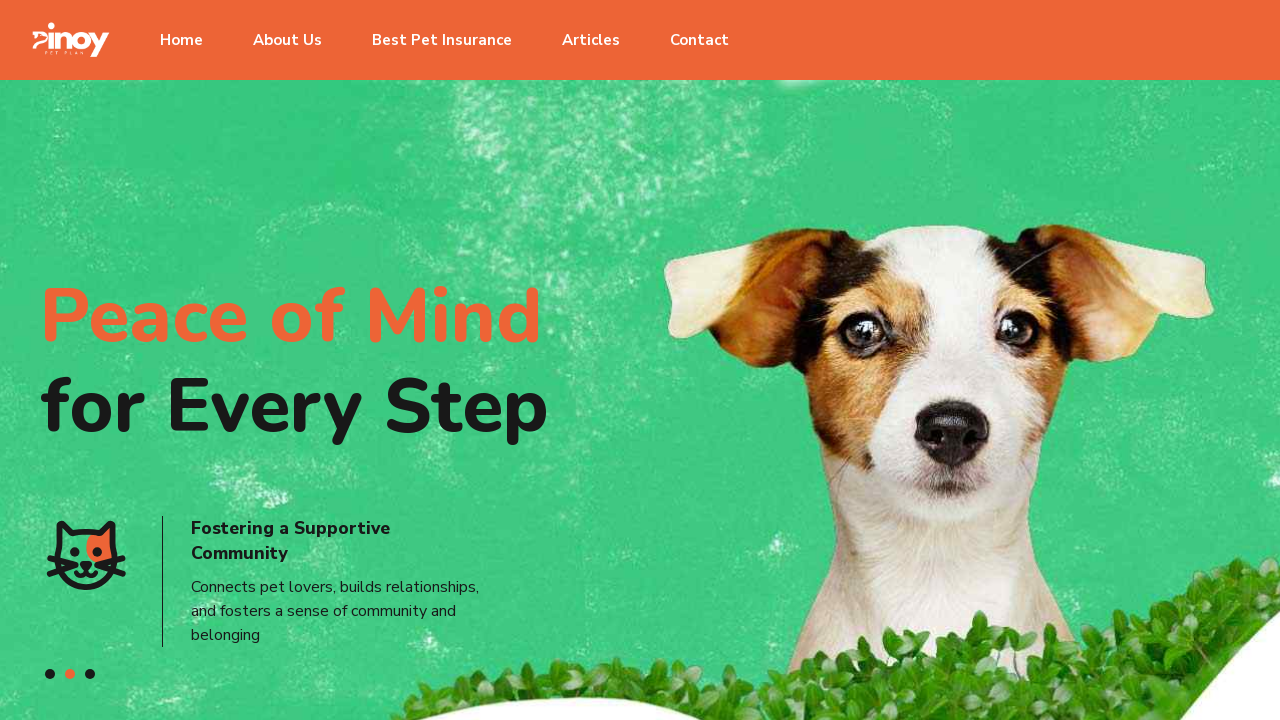

Located form field 'email' with selector 'input[type="email"], input[name*="email" i], input[id*="email" i]'
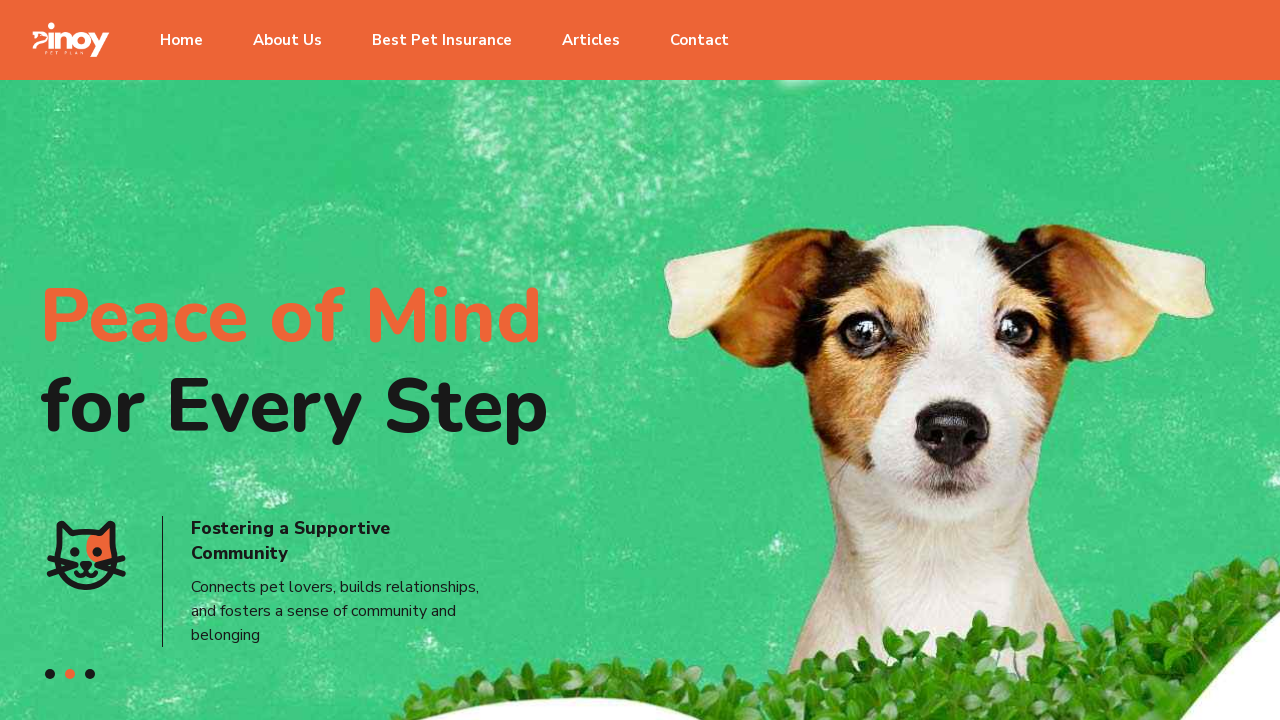

Form field 'email' is present and checked for visibility
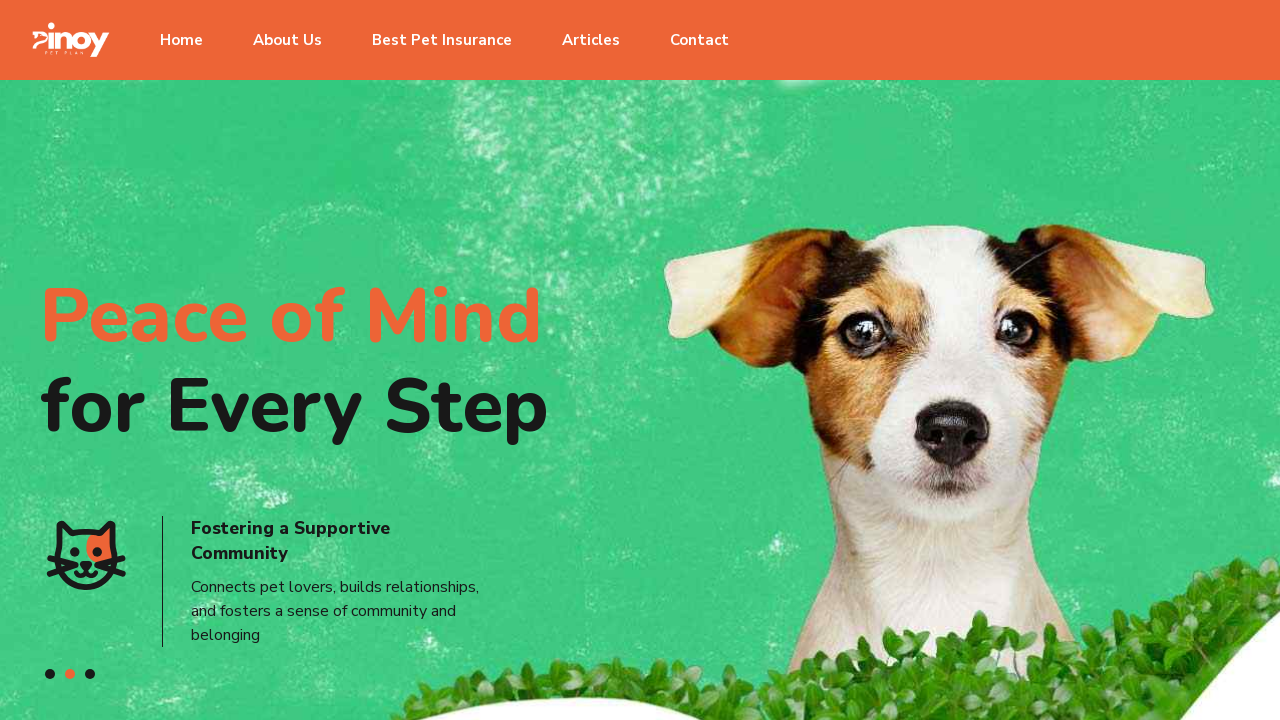

Located form field 'message' with selector 'textarea, input[name*="message" i], input[id*="message" i]'
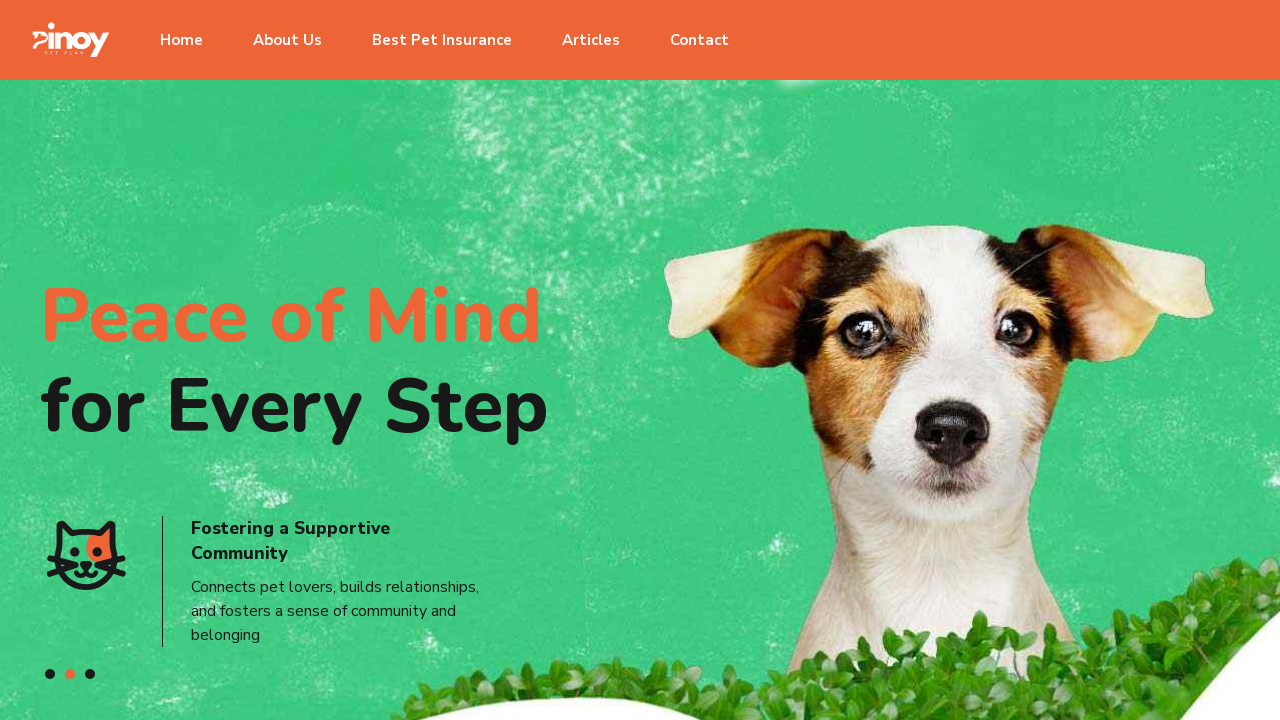

Located form field 'submit' with selector 'button[type="submit"], input[type="submit"], .submit-btn, button:has-text("Submit")'
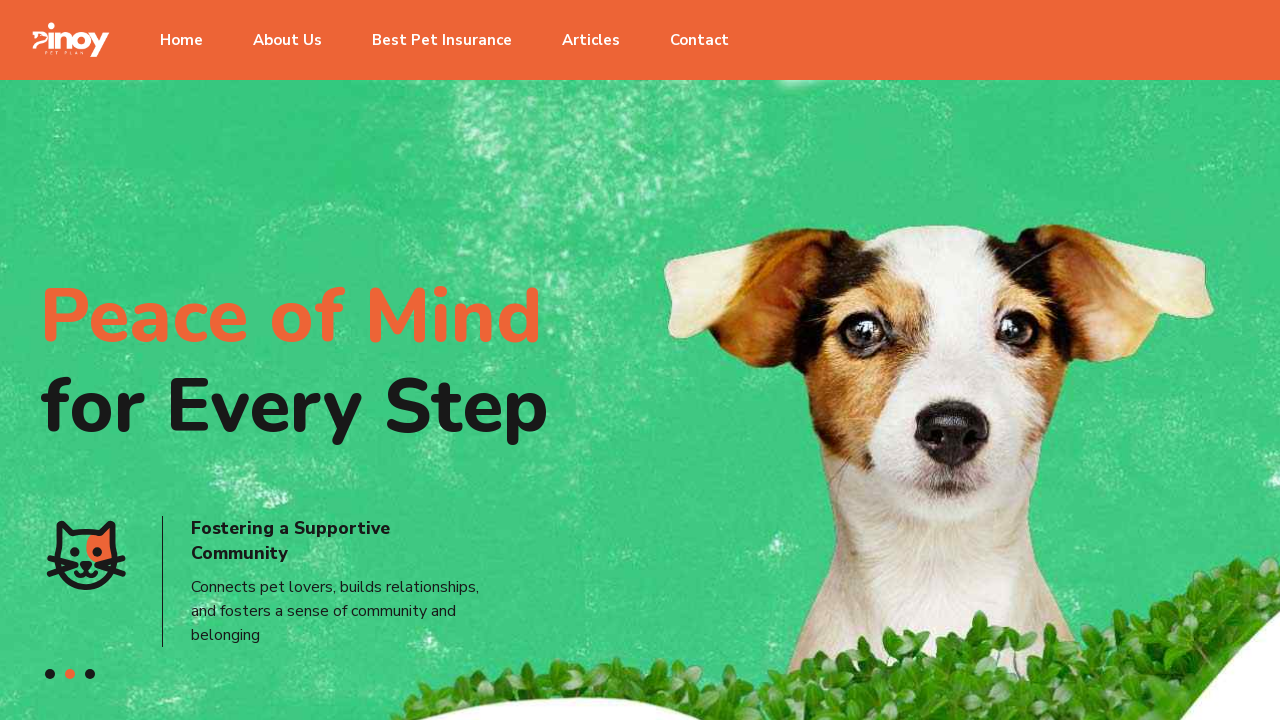

Form field 'submit' is present and checked for visibility
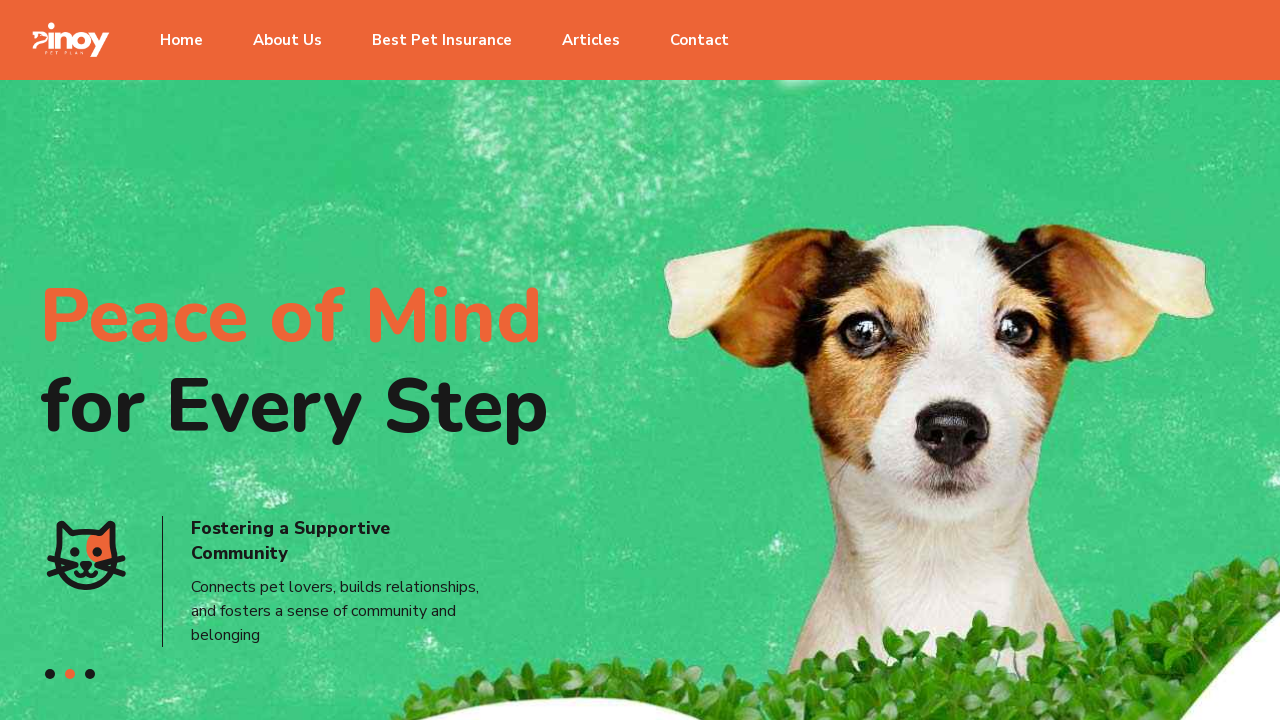

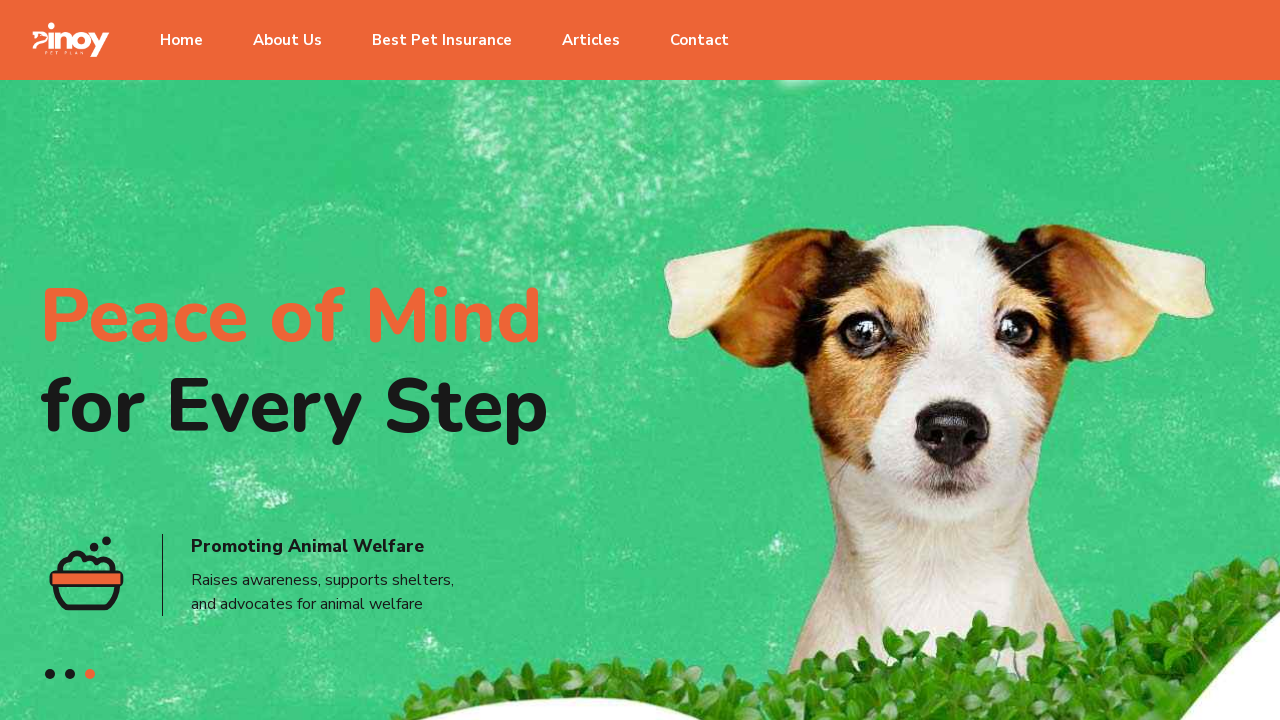